Tests clicking an element by index when multiple elements match the locator

Starting URL: https://the-internet.herokuapp.com/

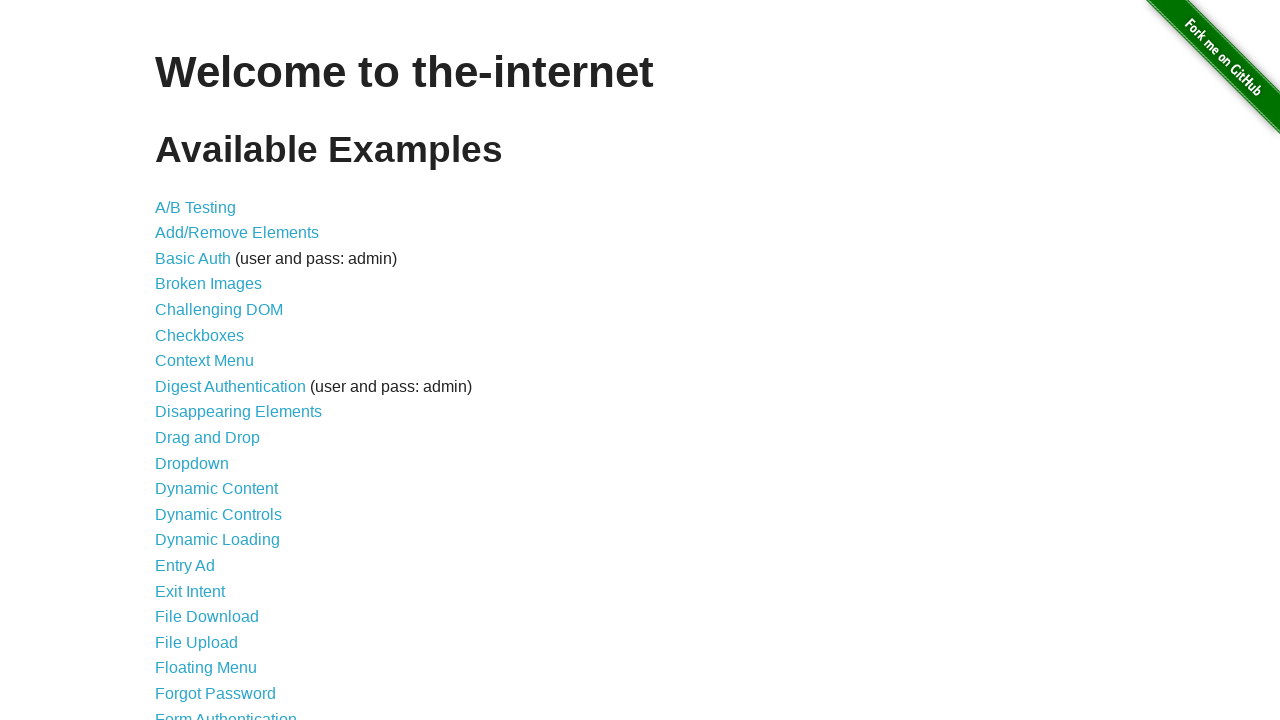

Navigated to https://the-internet.herokuapp.com/
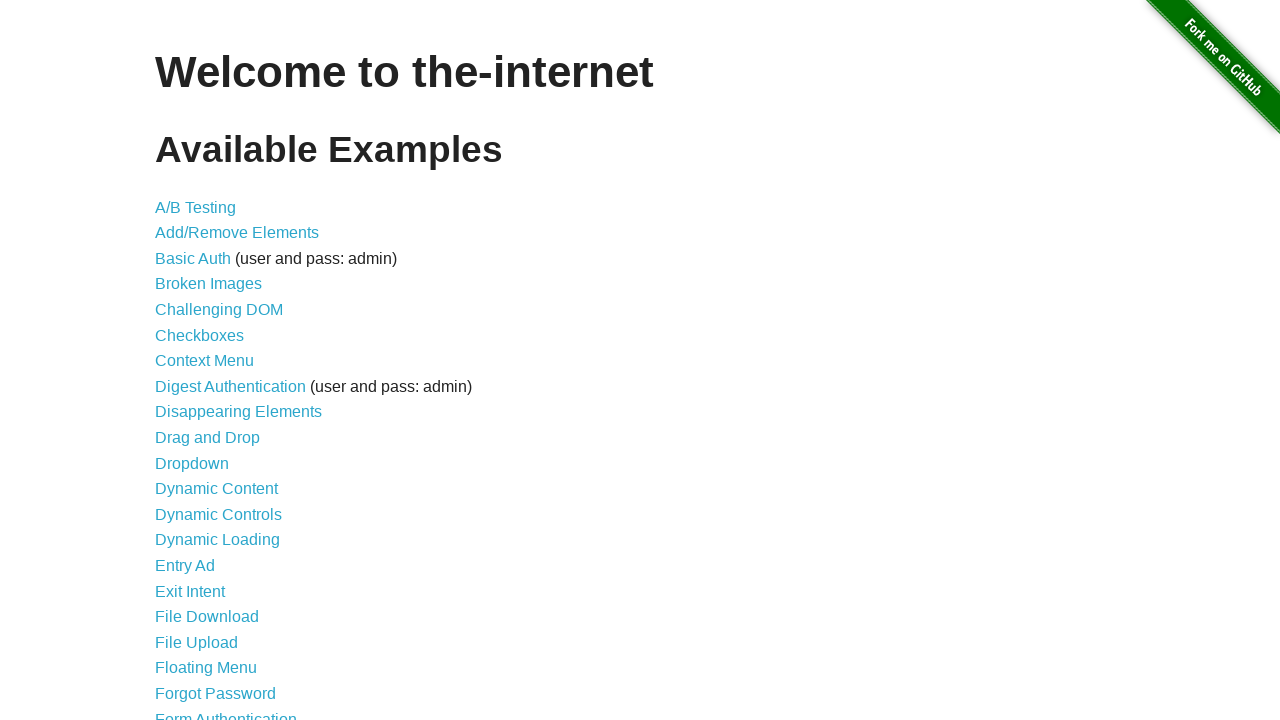

Clicked the 11th matching link element (index 10) at (208, 438) on a >> nth=10
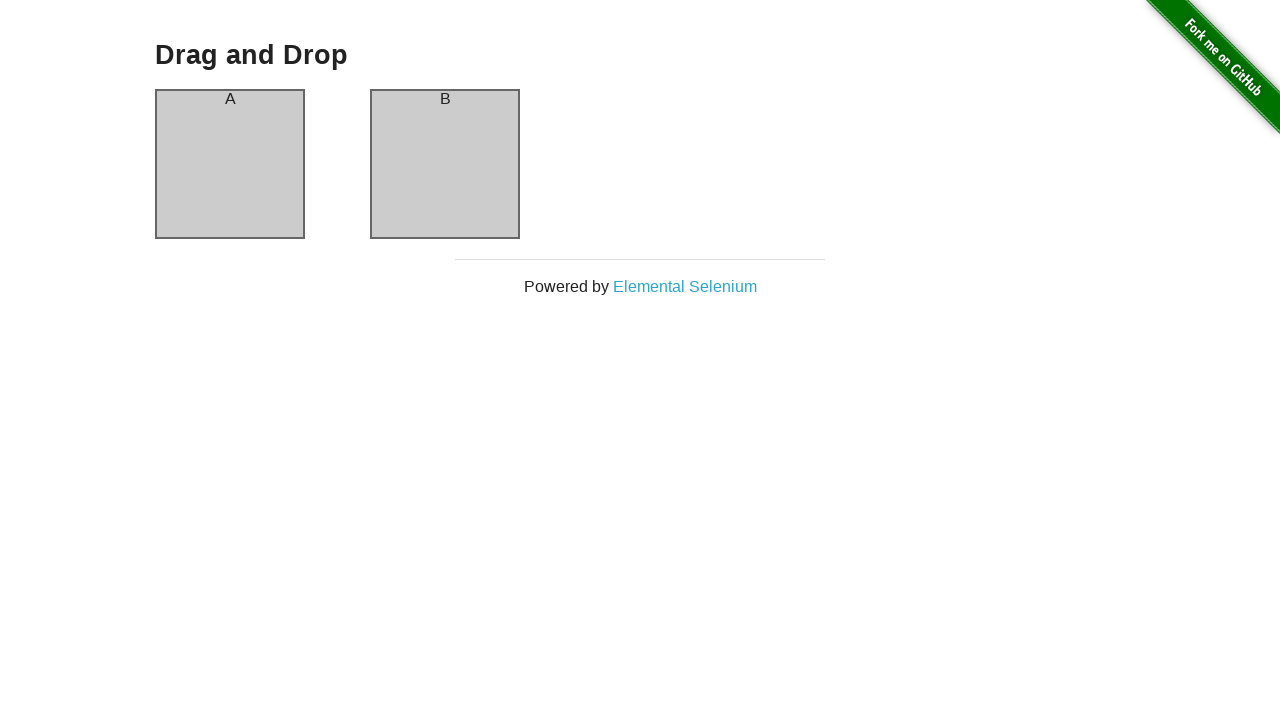

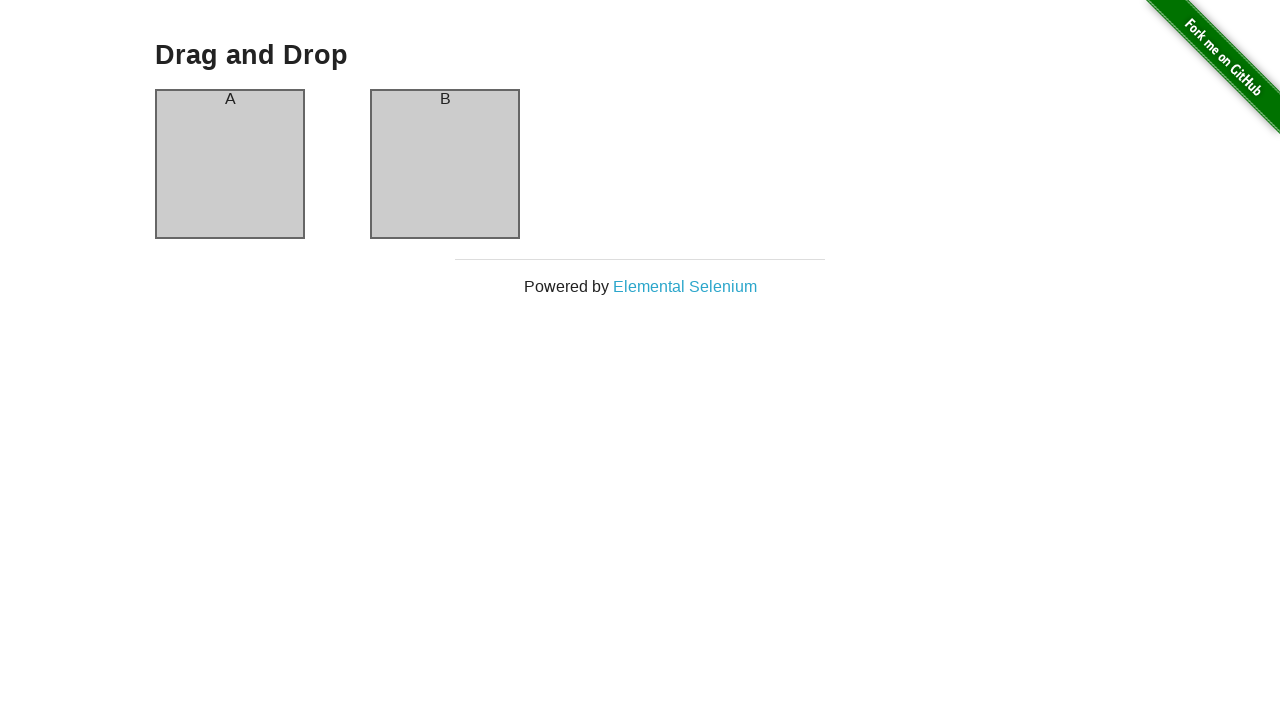